Navigates to a broken images test page and verifies that image elements are present on the page by checking for img tags.

Starting URL: https://practice.expandtesting.com/broken-images

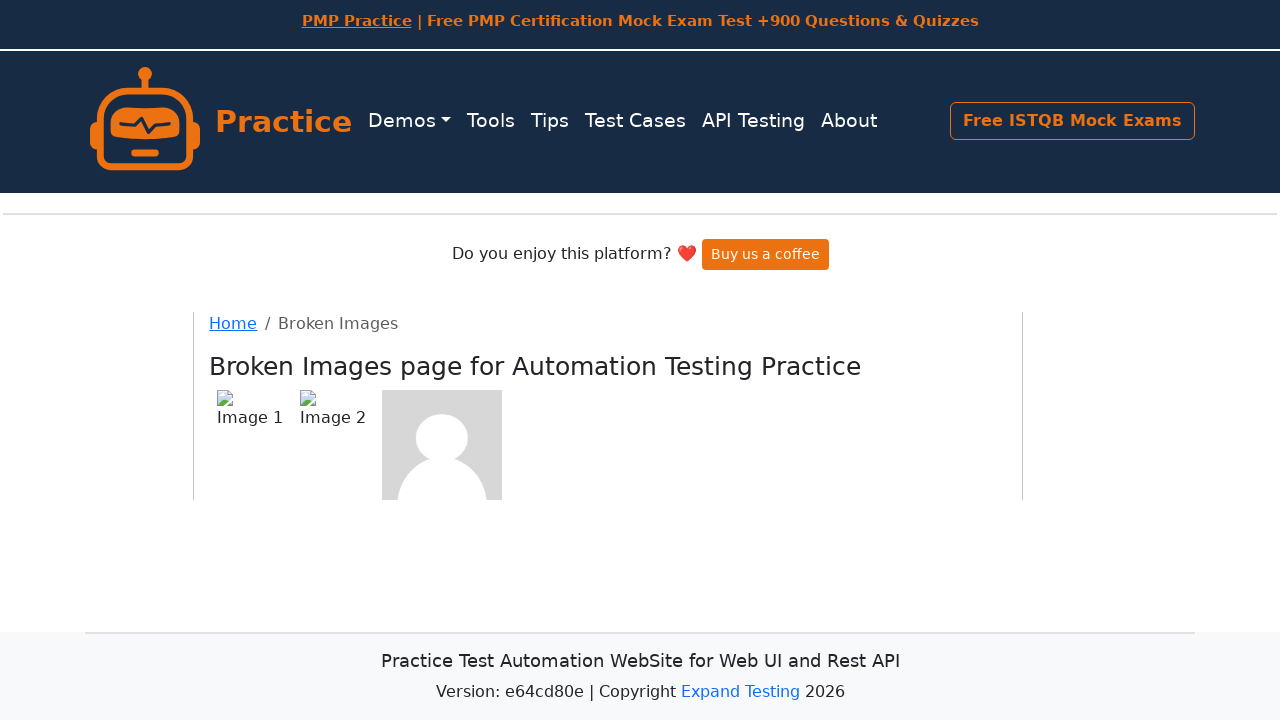

Navigated to broken images test page
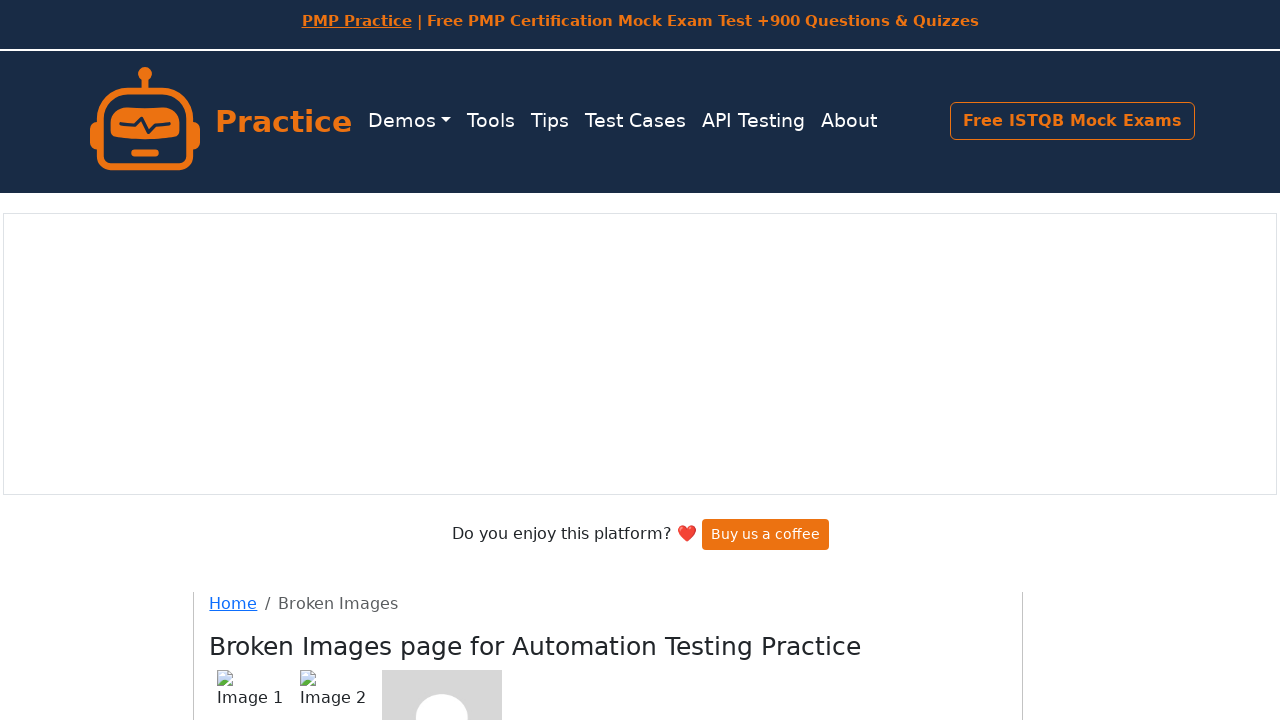

Waited for image elements to be present on the page
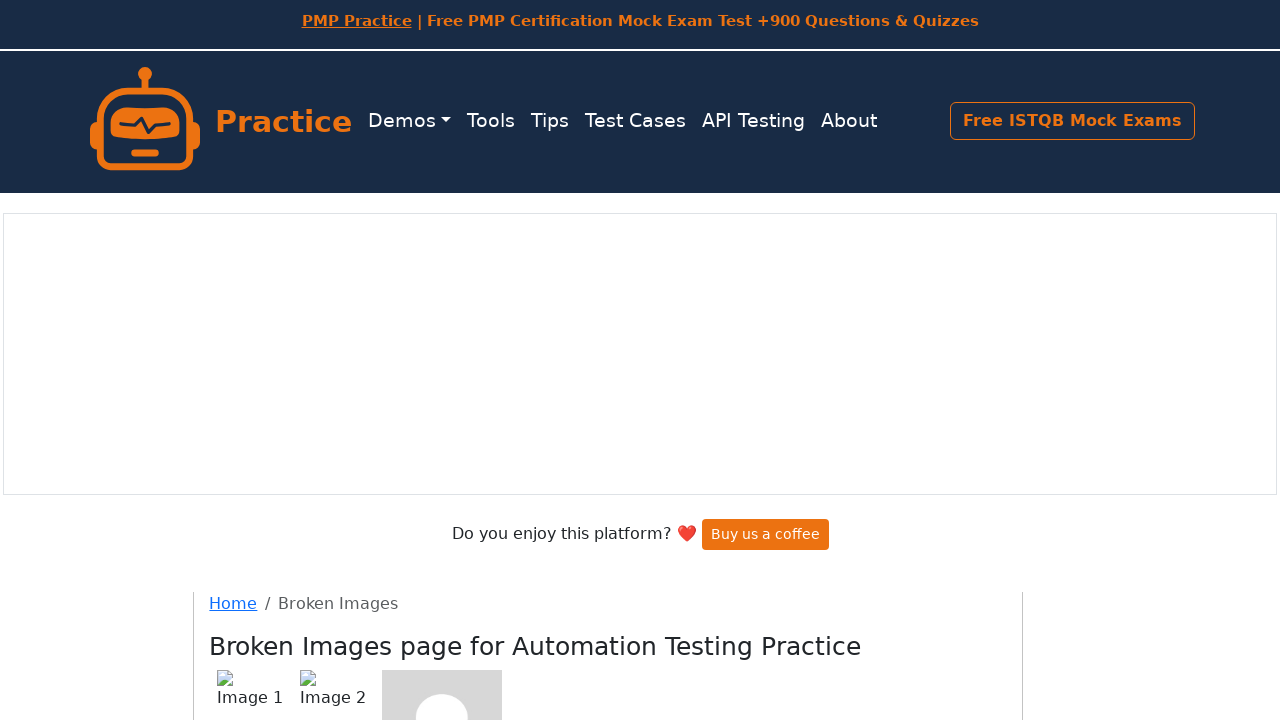

Retrieved all image elements from the page
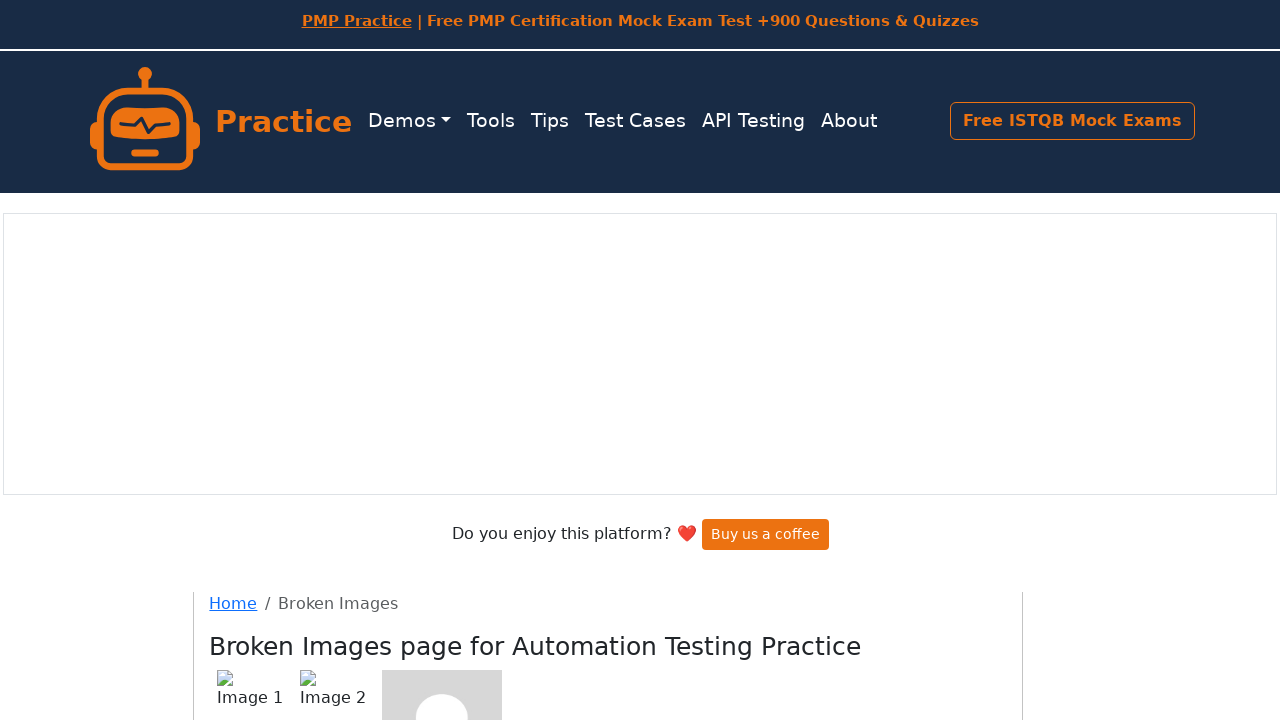

Verified that 4 image elements are present on the page
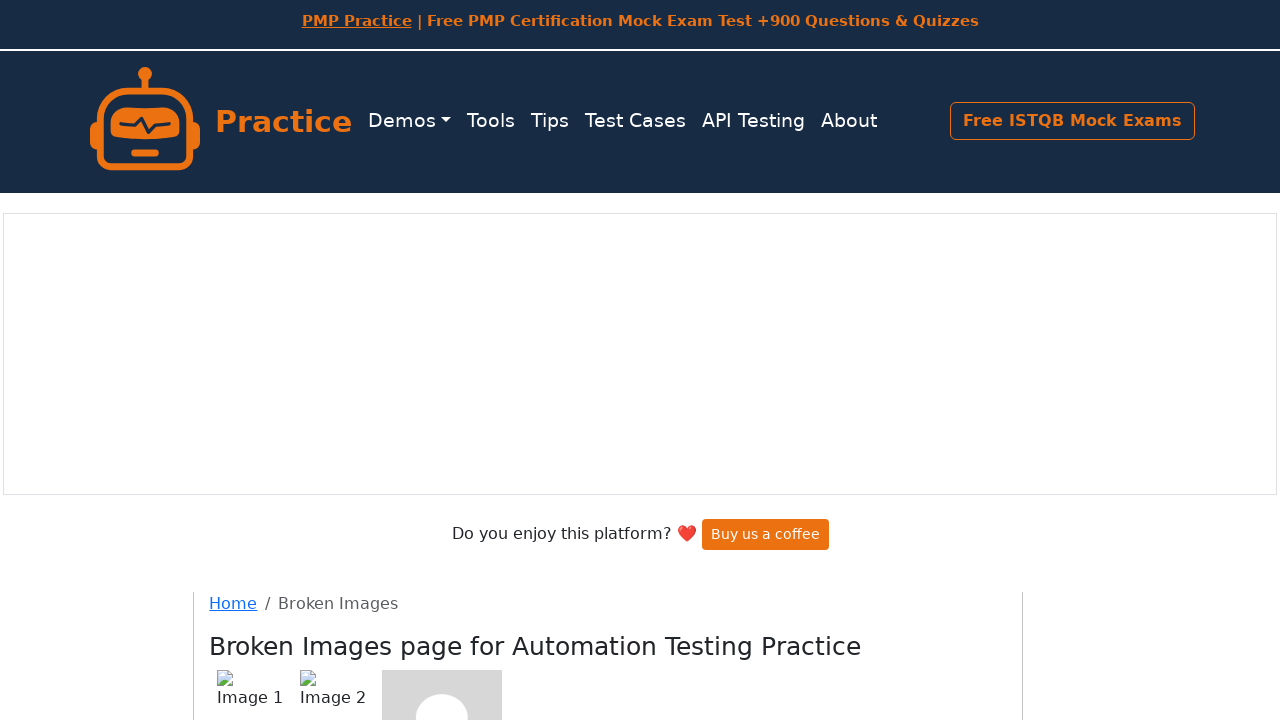

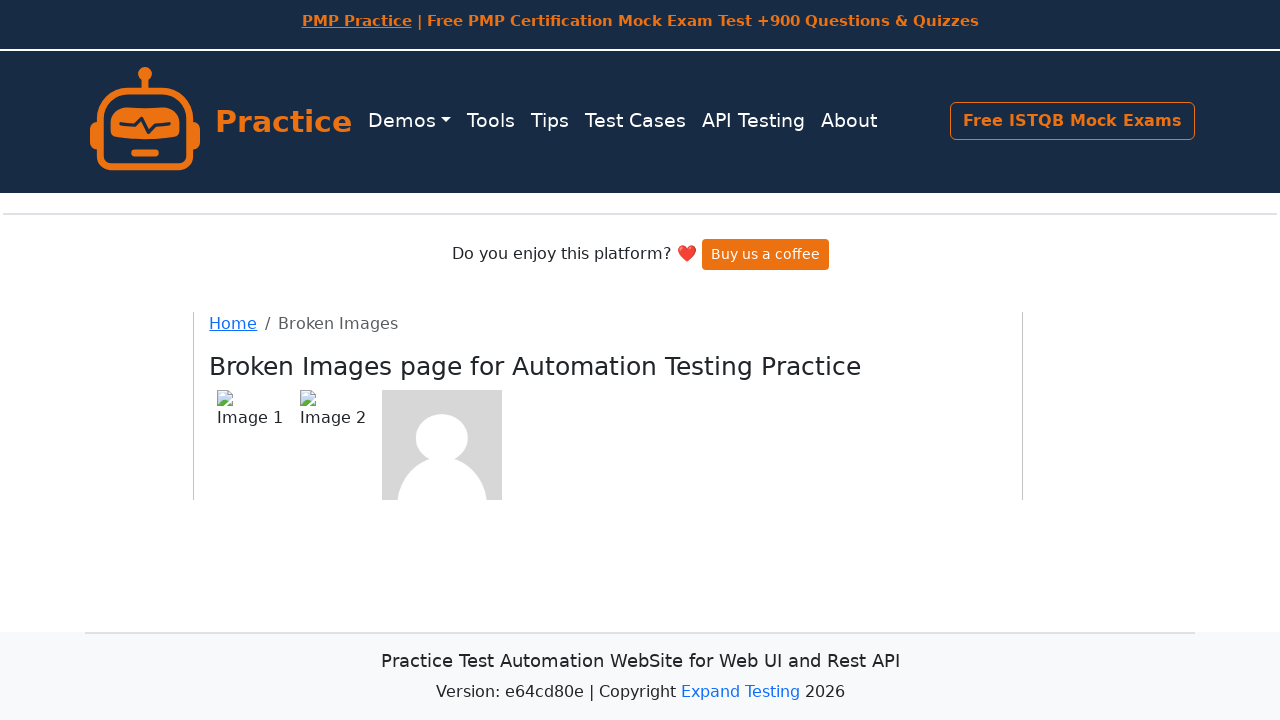